Tests the TXT to PDF conversion page by navigating to the file upload section and interacting with the file chooser element to upload a text file.

Starting URL: https://www.sodapdf.com/txt-to-pdf/

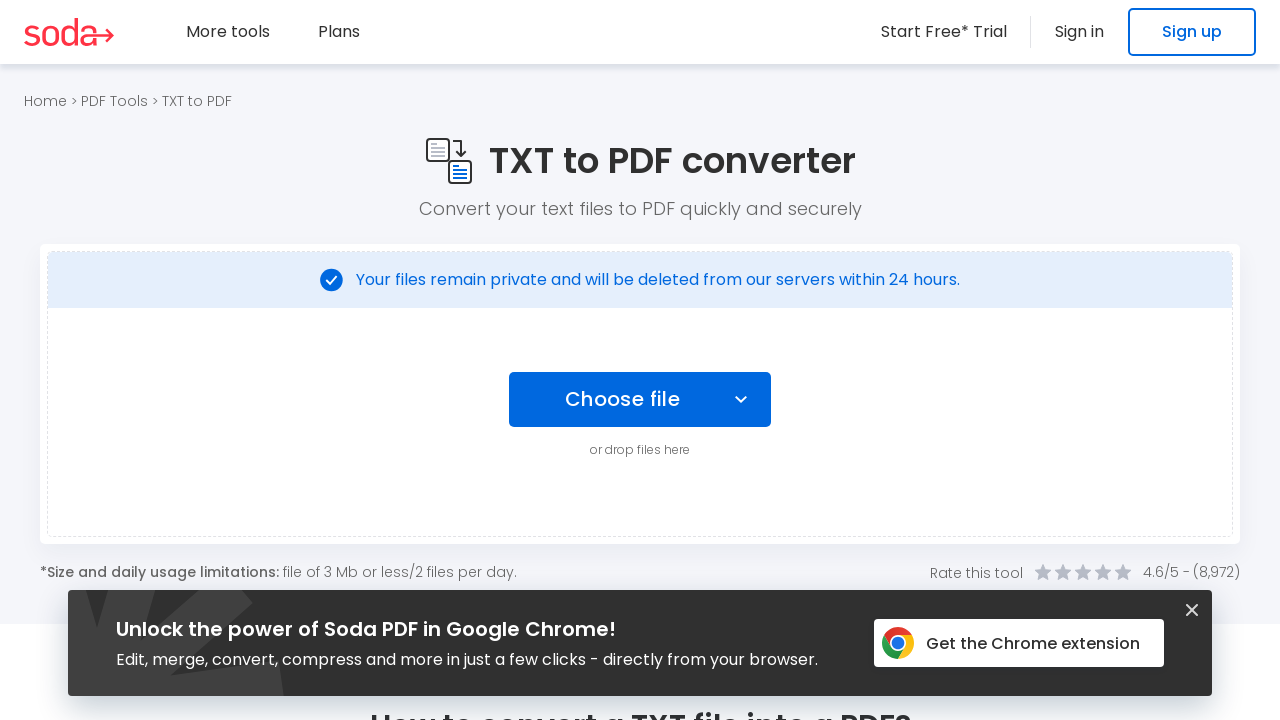

Waited for page to load (domcontentloaded state)
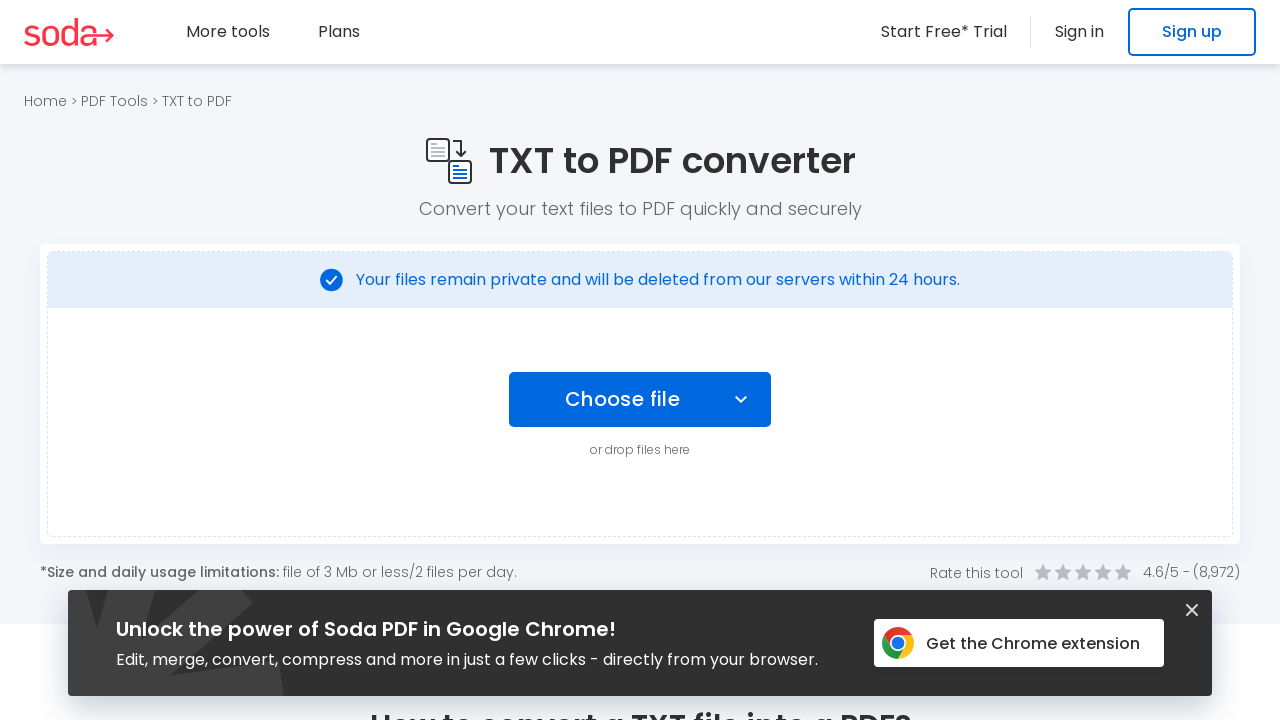

Retrieved and printed page title
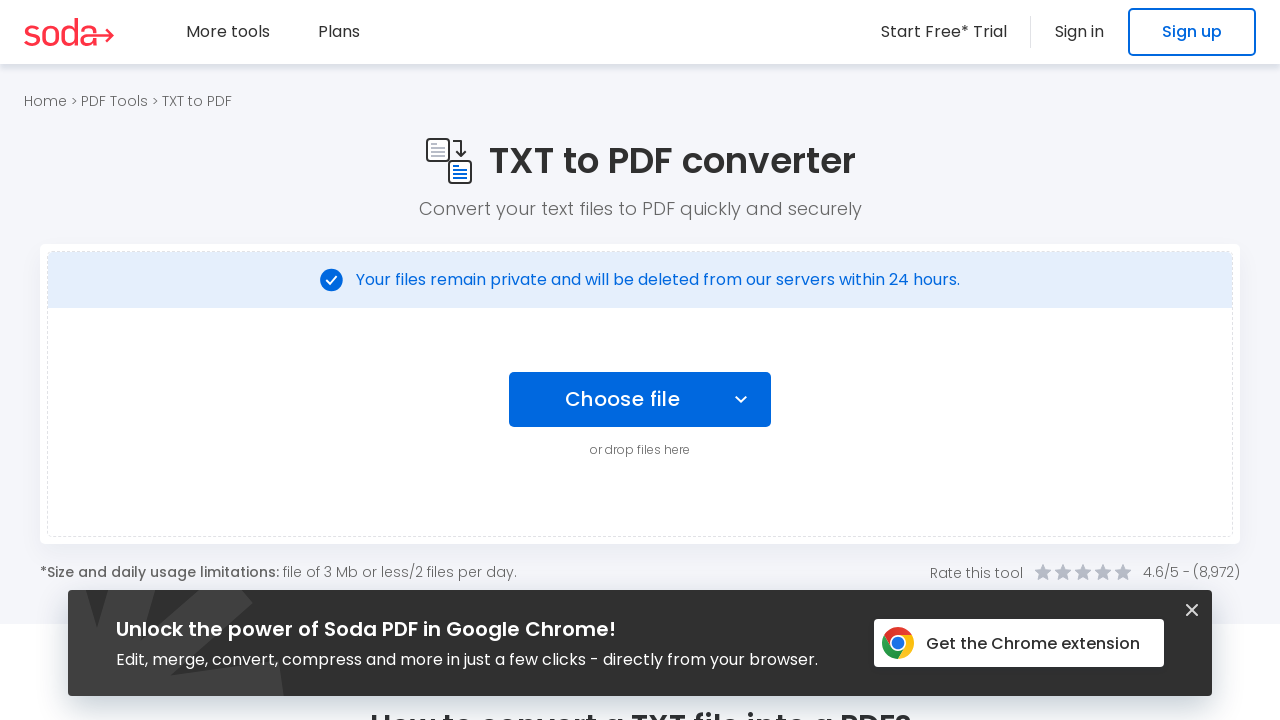

File upload label element became visible
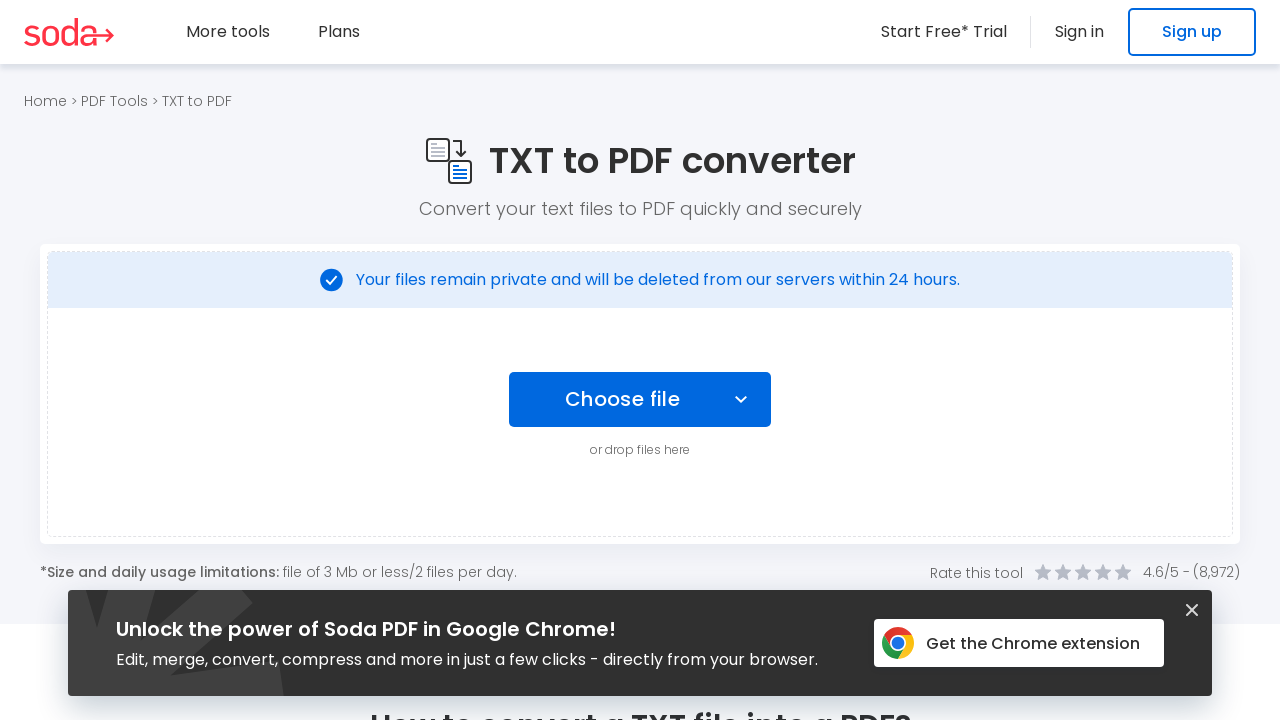

Uploaded sample_document.txt file (sample text content for PDF conversion)
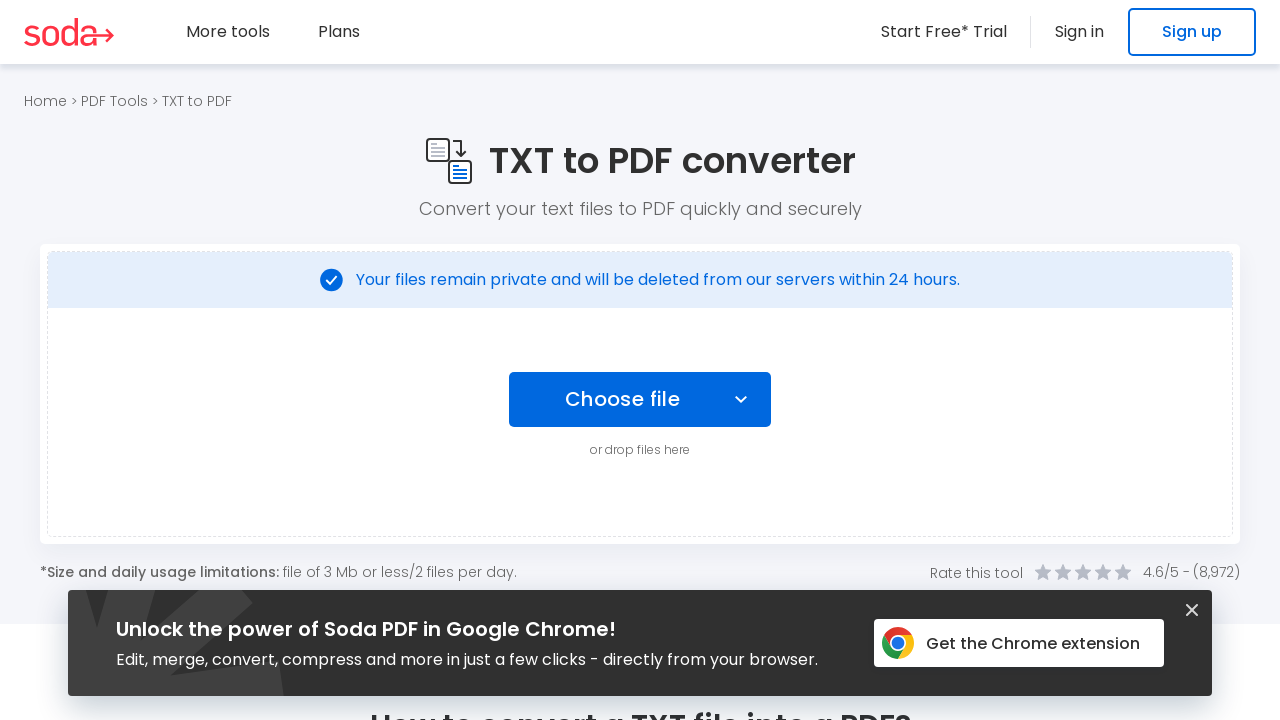

Waited 1000ms for upload processing to complete
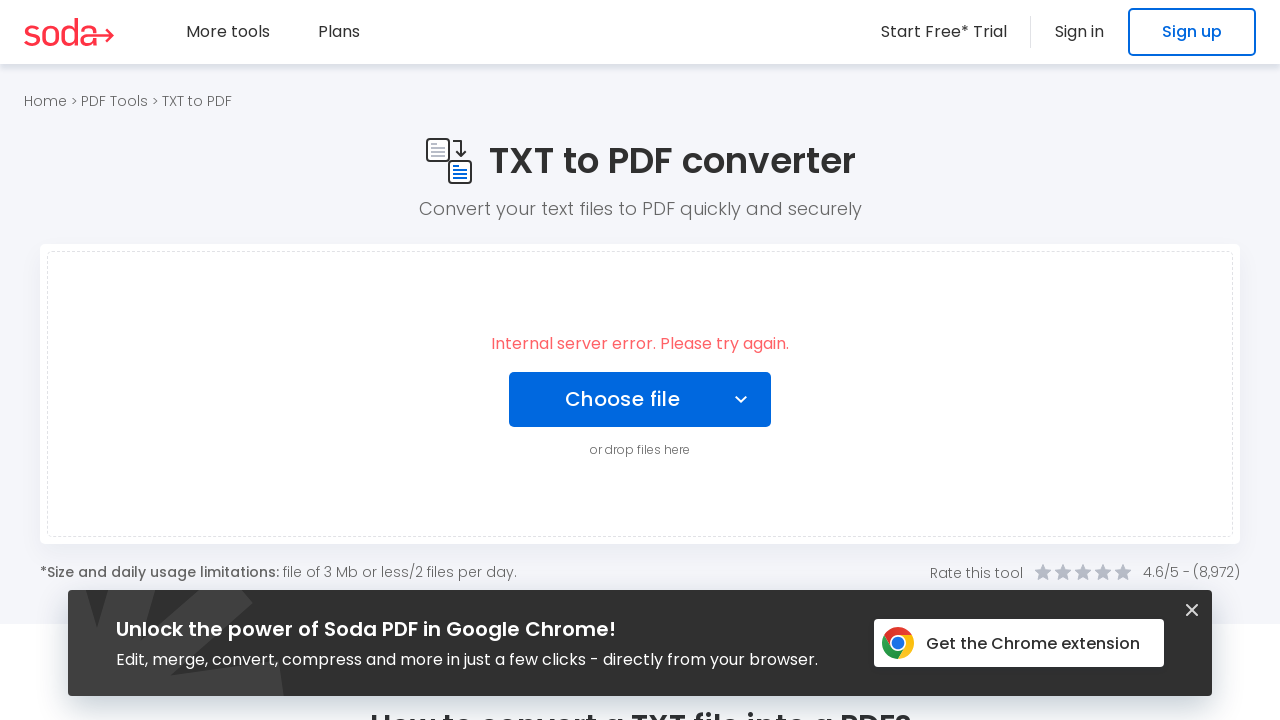

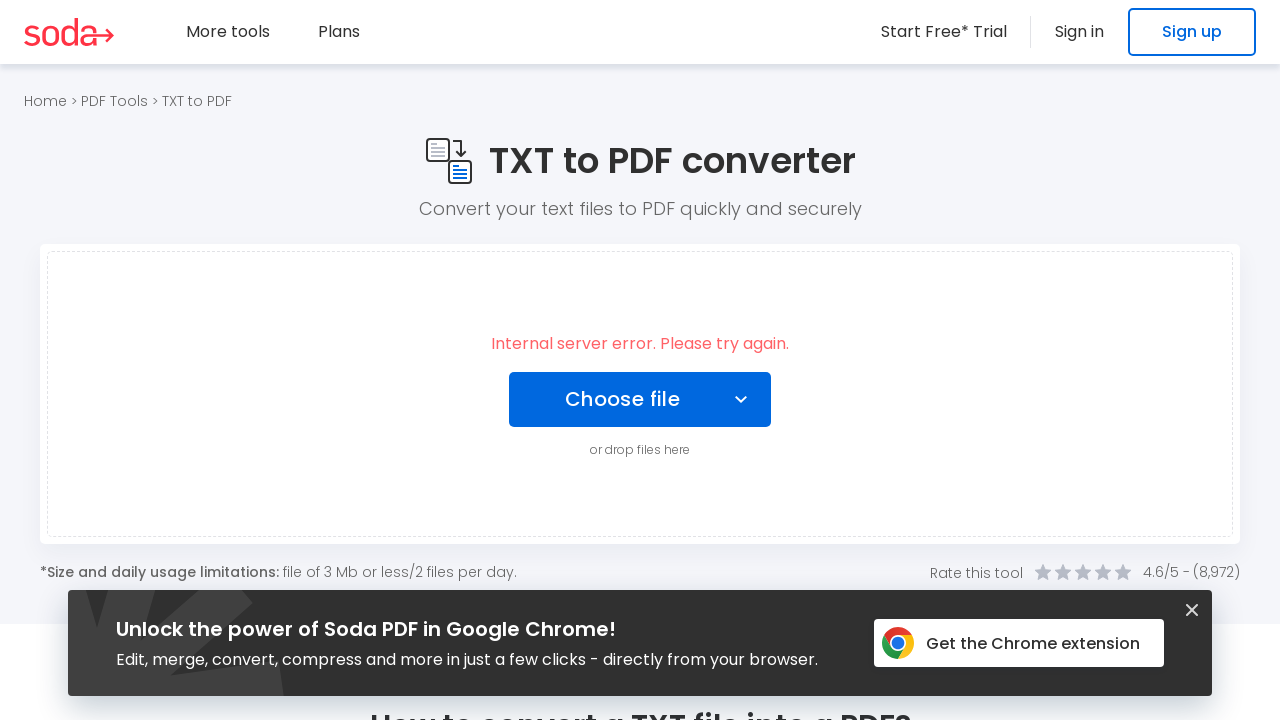